Navigates to DataCamp homepage and then to Hotmail

Starting URL: https://www.datacamp.com

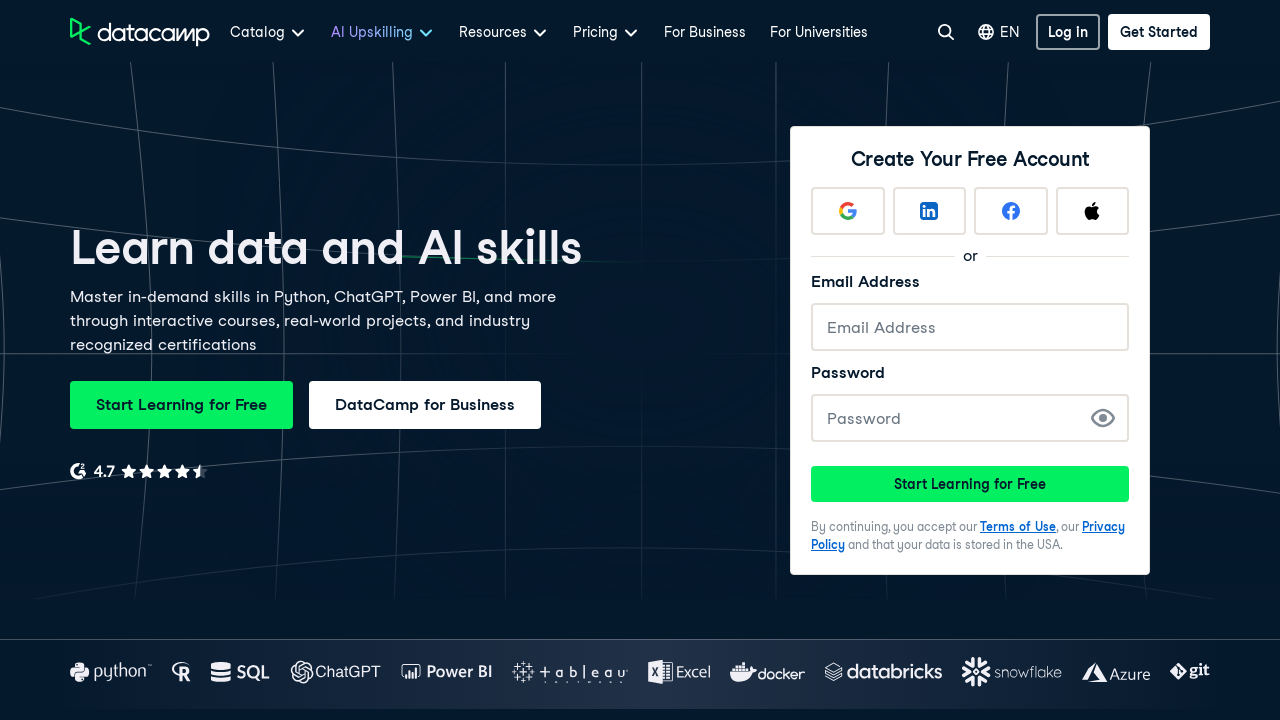

Navigated to DataCamp homepage
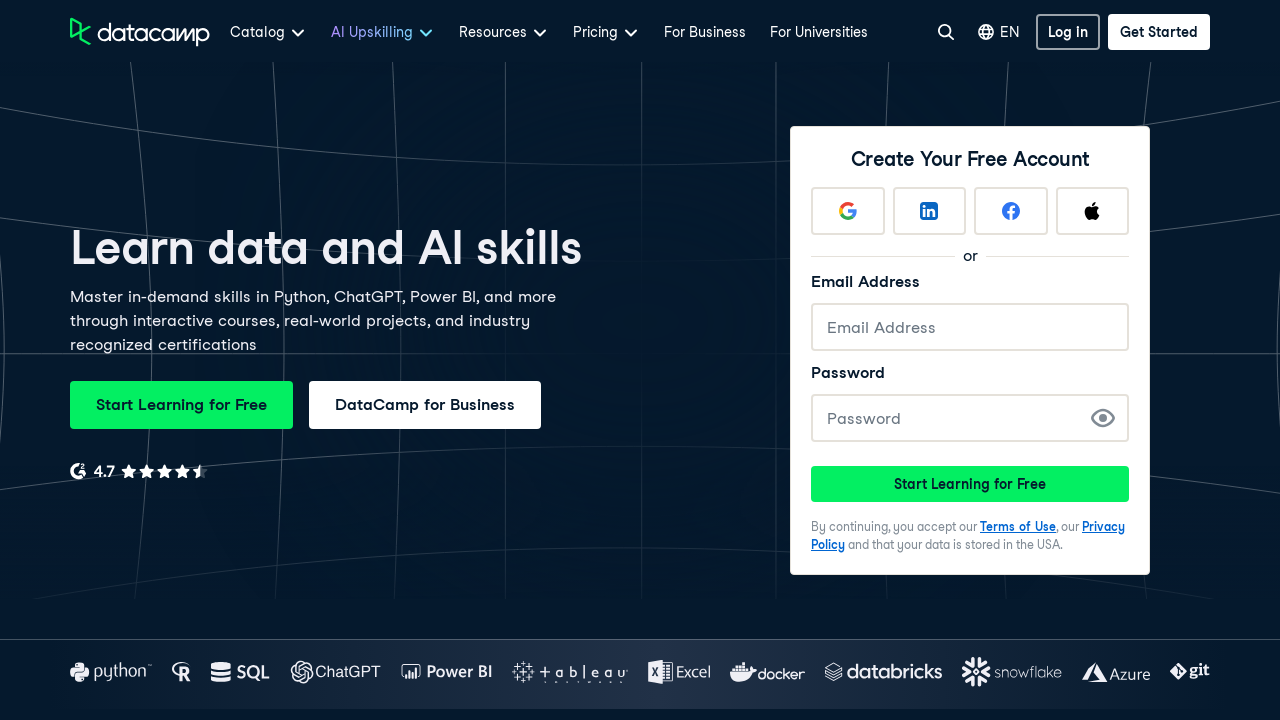

Navigated to Hotmail
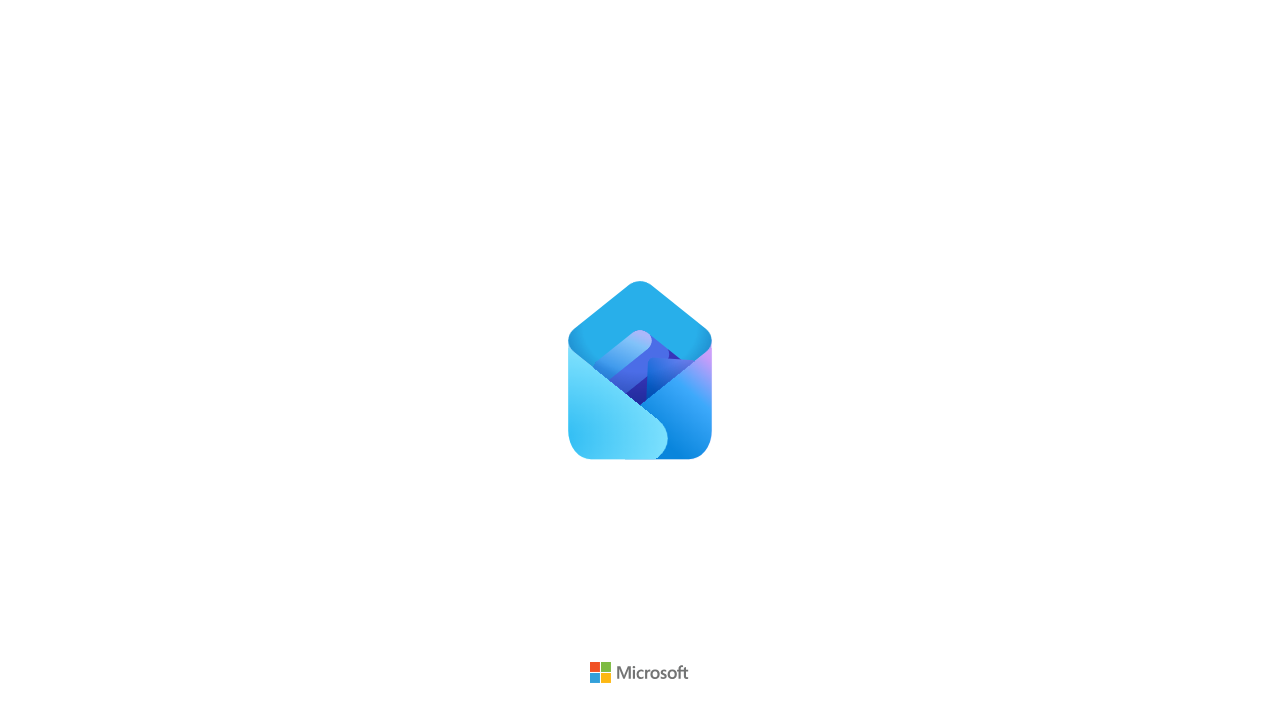

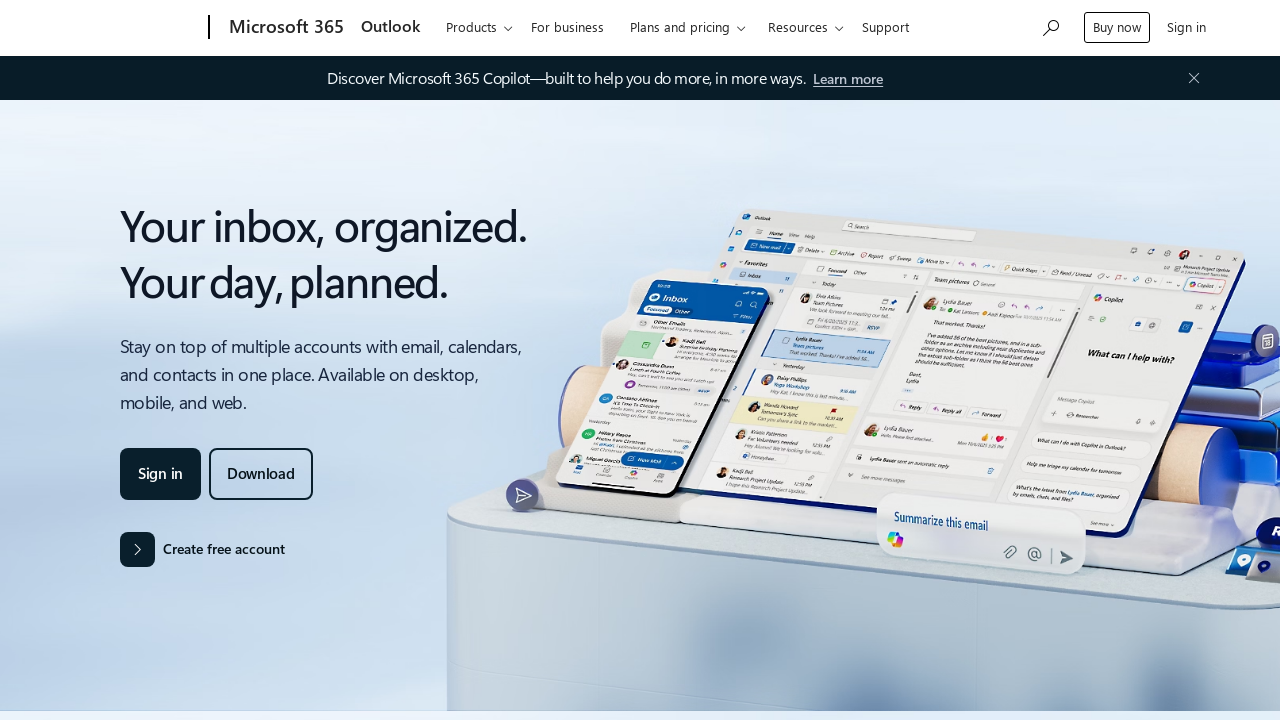